Tests that new todo items are appended to the bottom of the list and displays correct count

Starting URL: https://demo.playwright.dev/todomvc

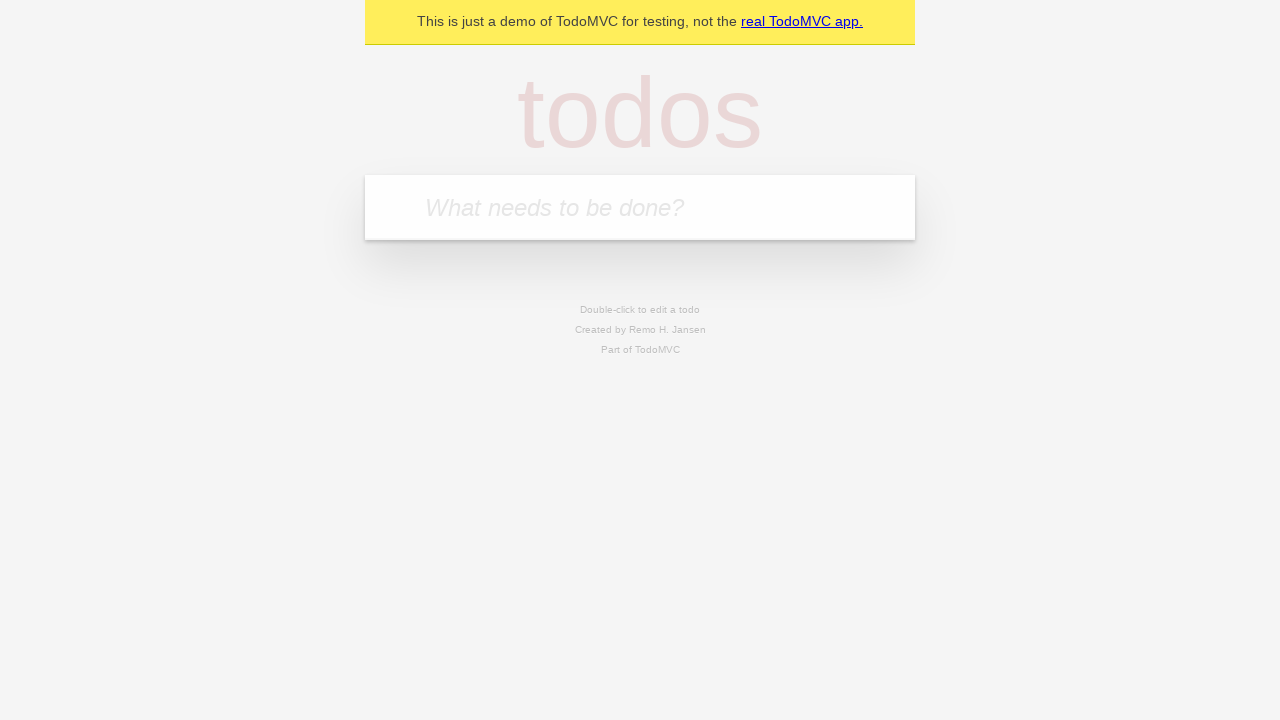

Filled todo input with 'buy some cheese' on internal:attr=[placeholder="What needs to be done?"i]
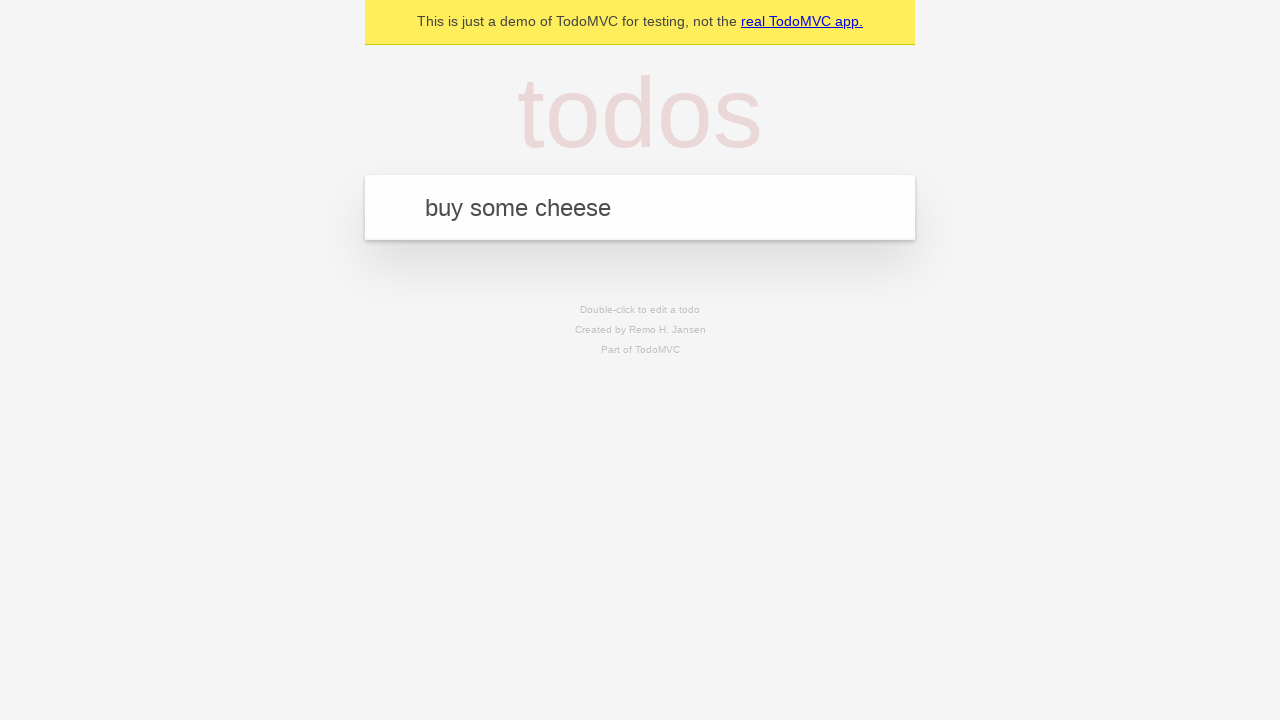

Pressed Enter to add first todo item on internal:attr=[placeholder="What needs to be done?"i]
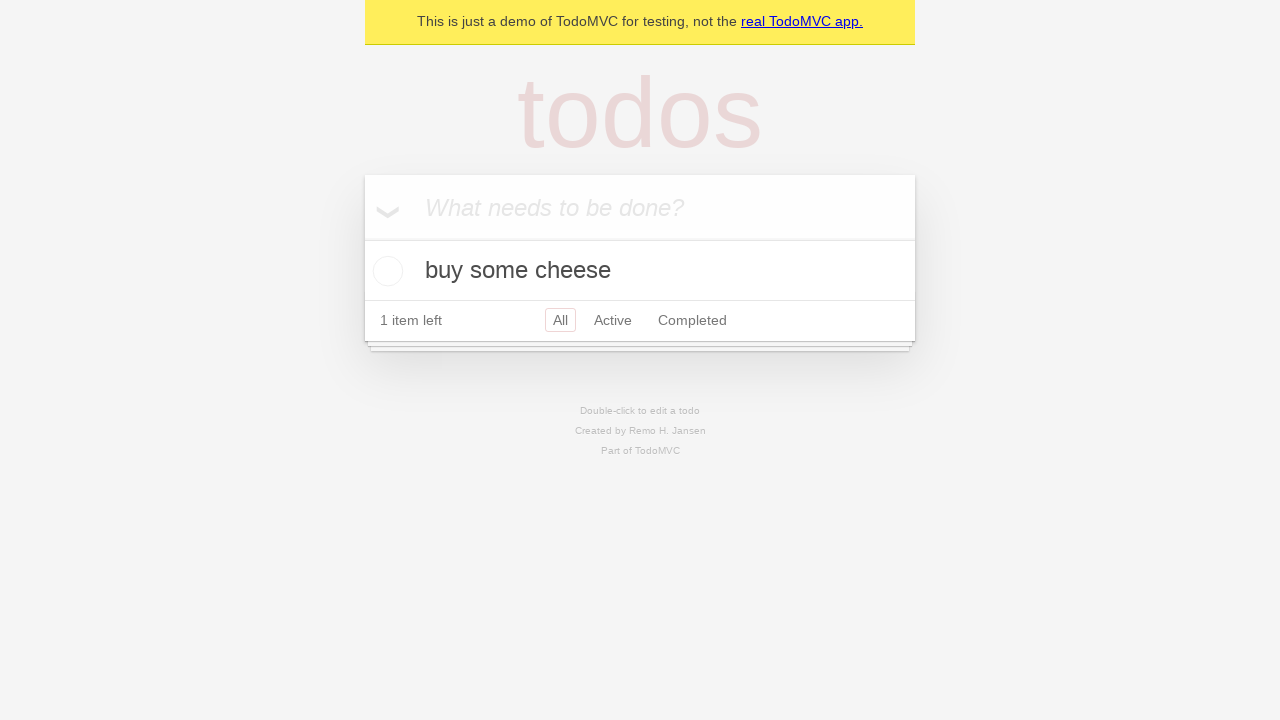

Filled todo input with 'feed the cat' on internal:attr=[placeholder="What needs to be done?"i]
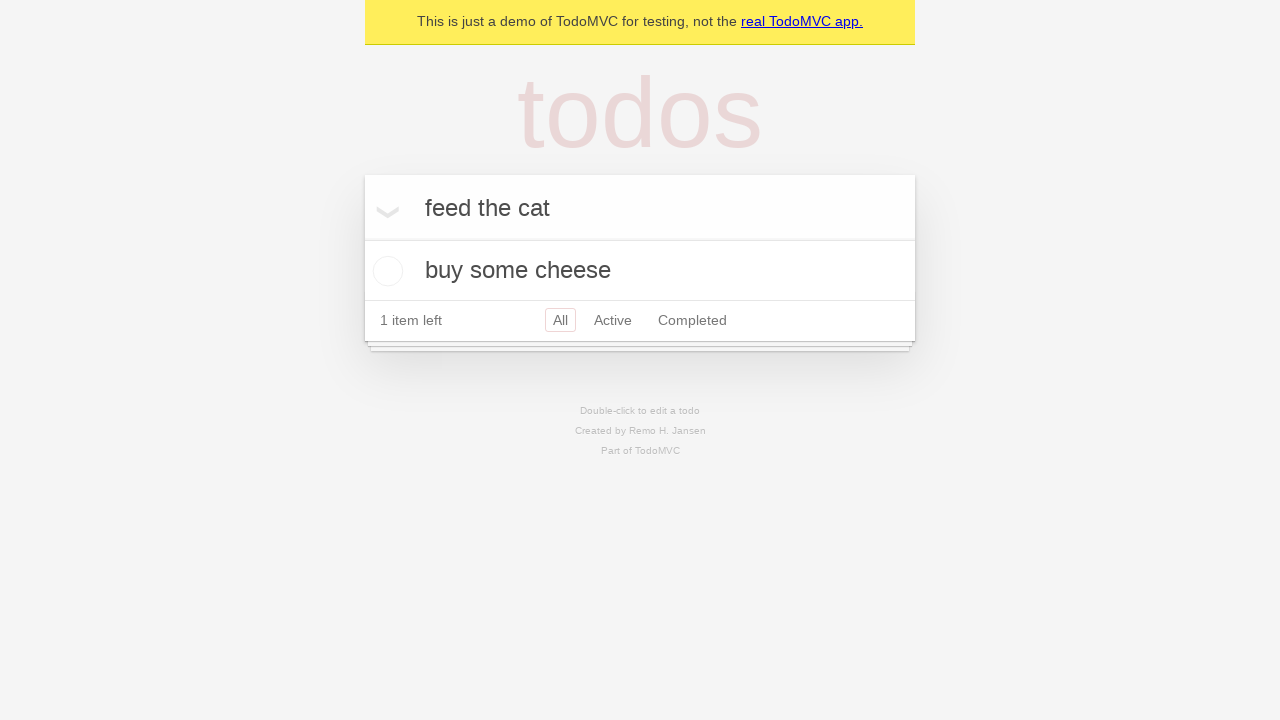

Pressed Enter to add second todo item on internal:attr=[placeholder="What needs to be done?"i]
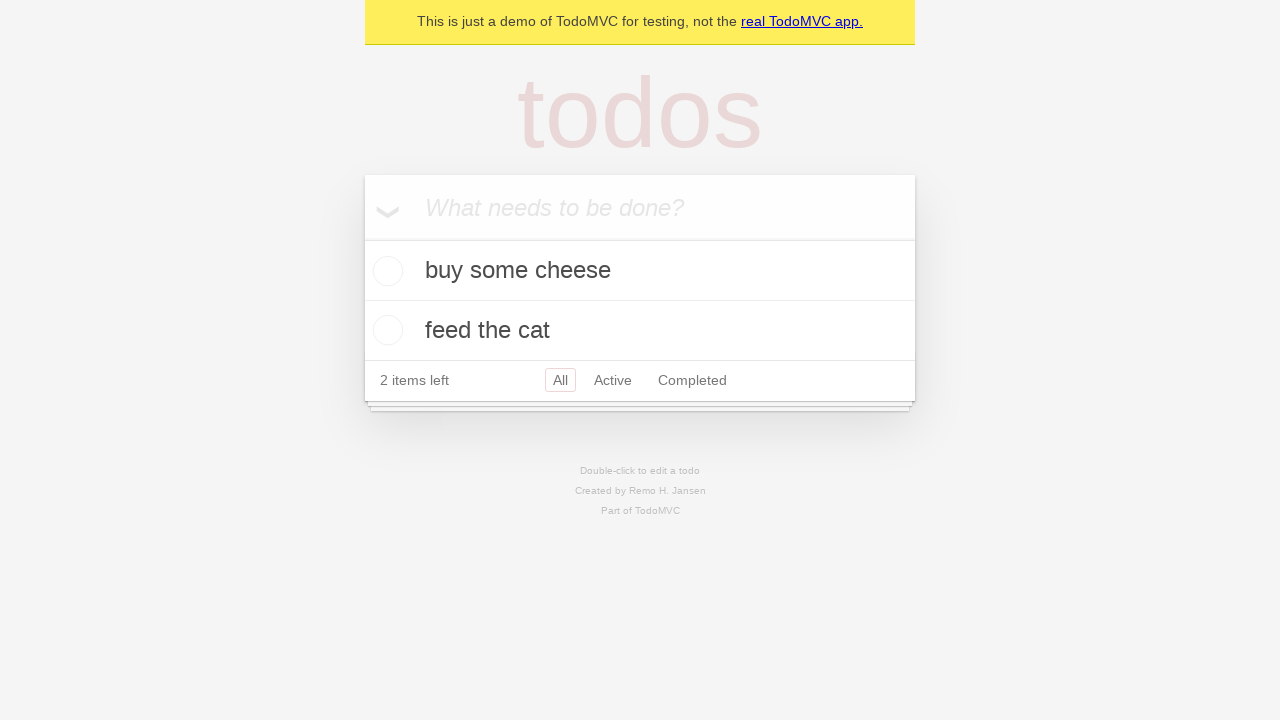

Filled todo input with 'book a doctors appointment' on internal:attr=[placeholder="What needs to be done?"i]
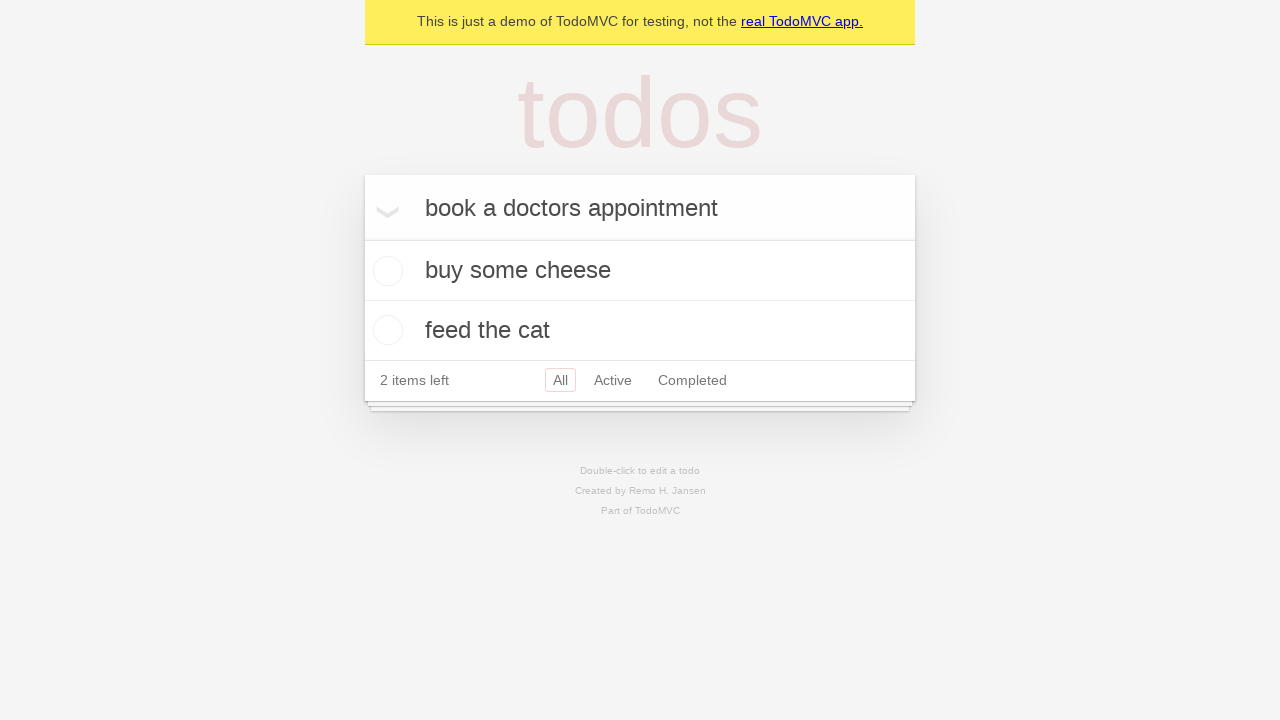

Pressed Enter to add third todo item on internal:attr=[placeholder="What needs to be done?"i]
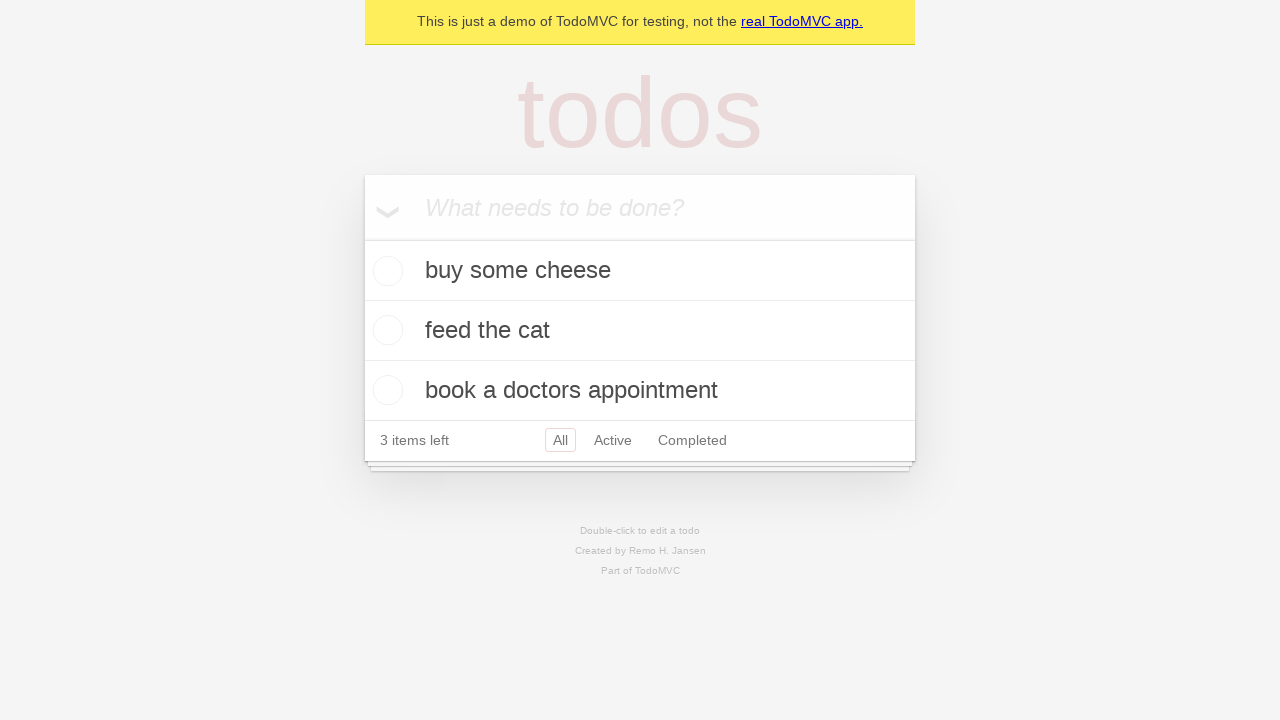

Verified all 3 todo items were added to localStorage
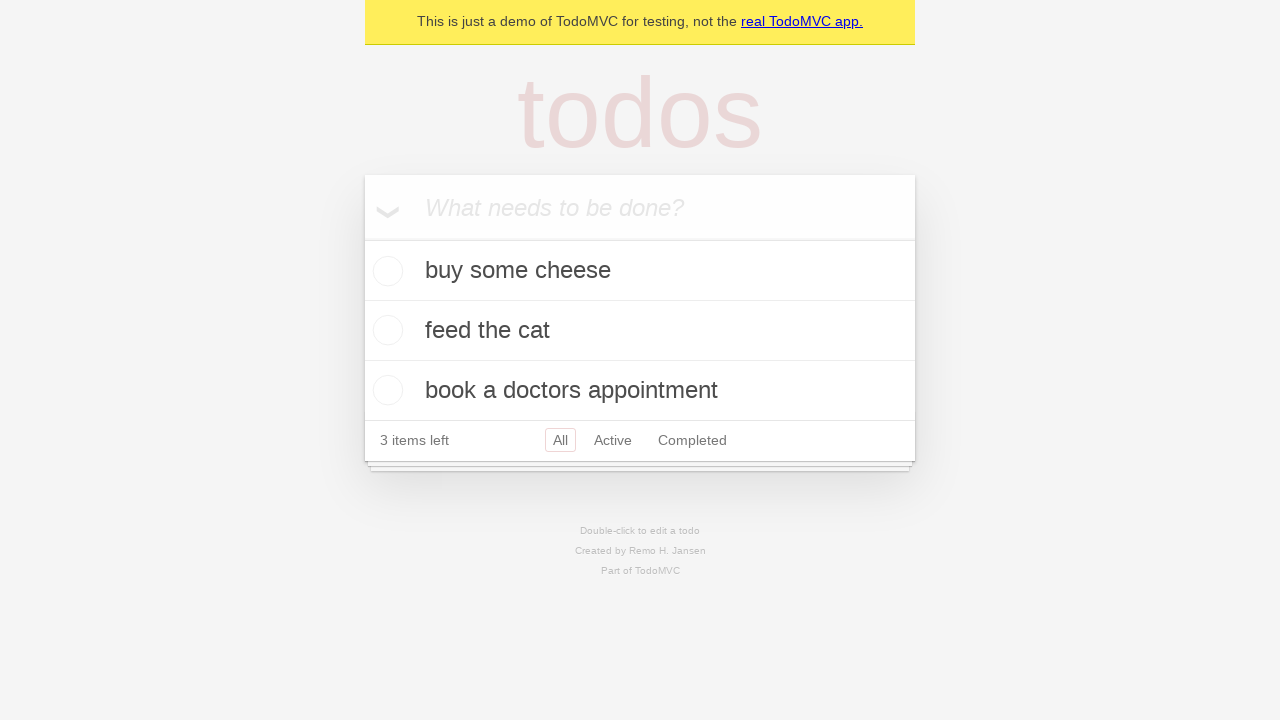

Verified '3 items left' counter is displayed
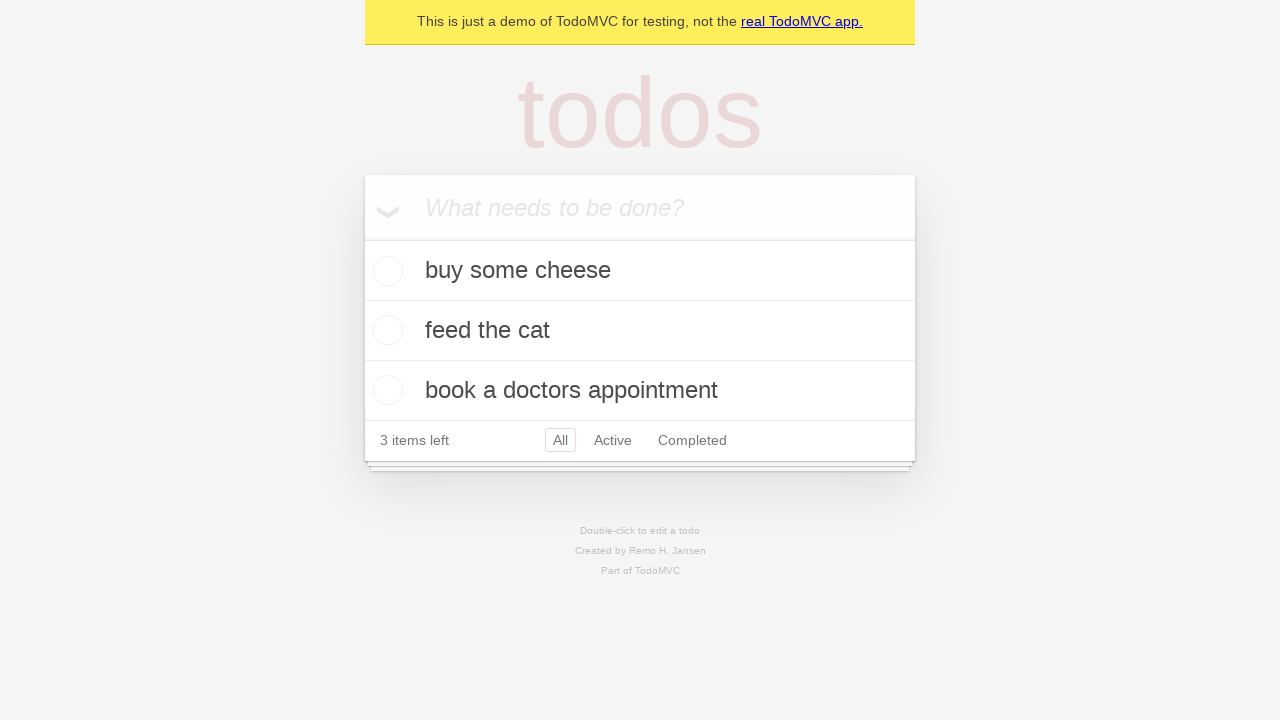

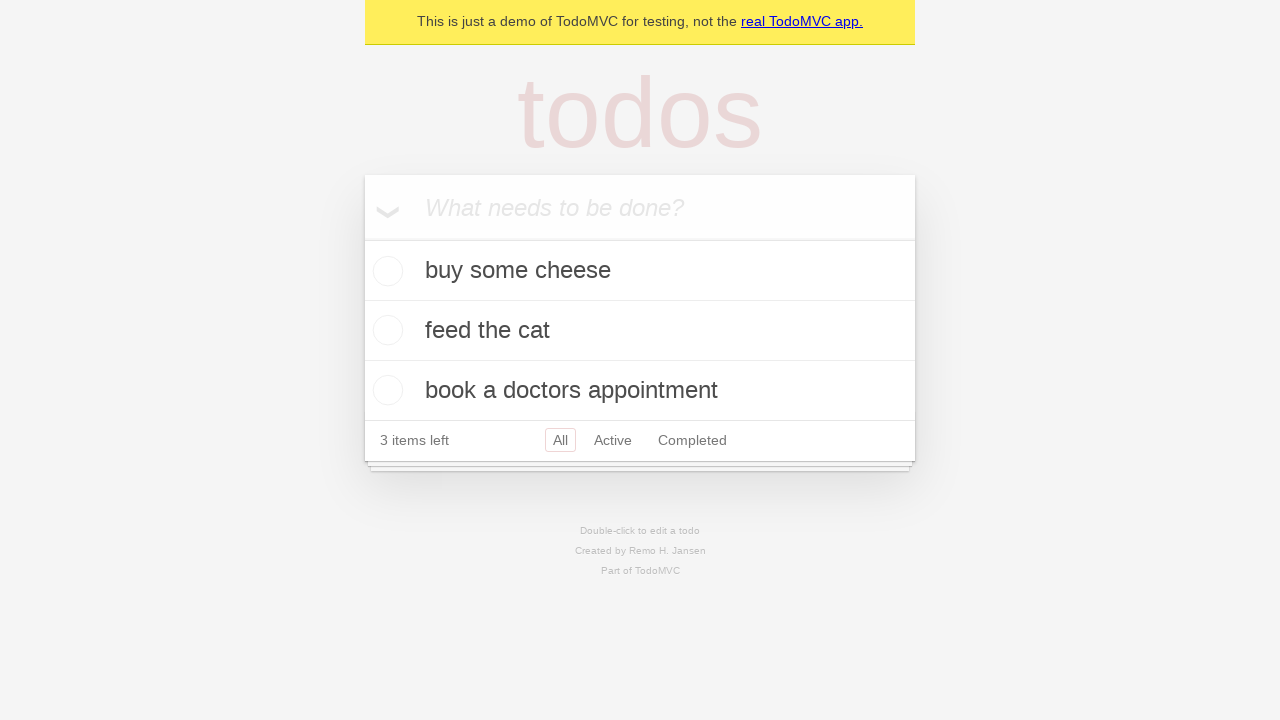